Tests double-click functionality on a button and verifies the success message appears

Starting URL: https://demoqa.com/buttons

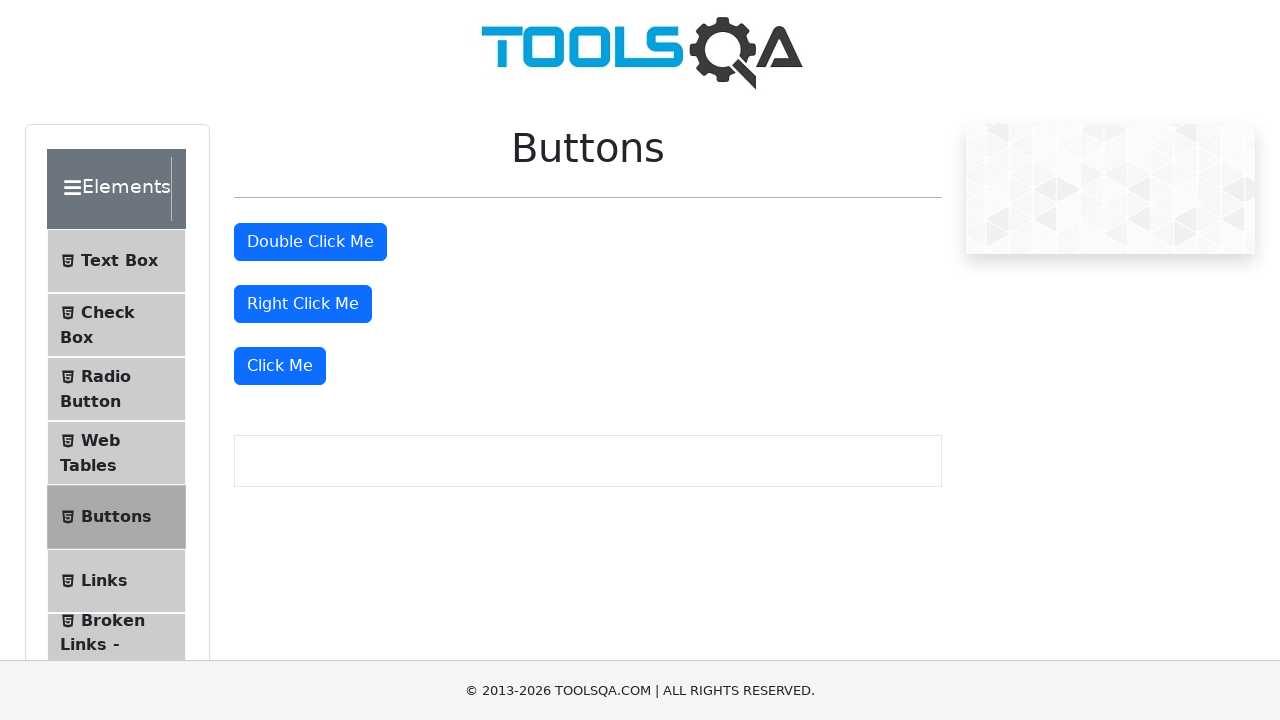

Waited for double-click button to be visible
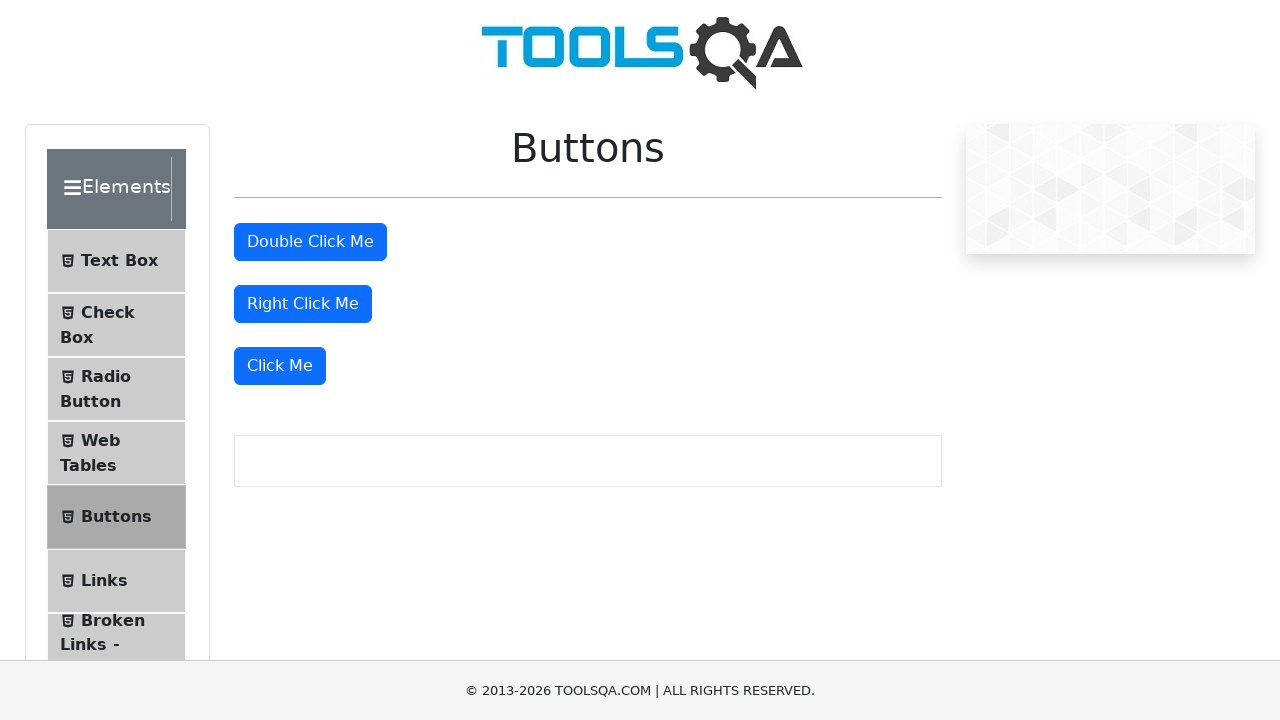

Performed double-click action on the button at (310, 242) on #doubleClickBtn
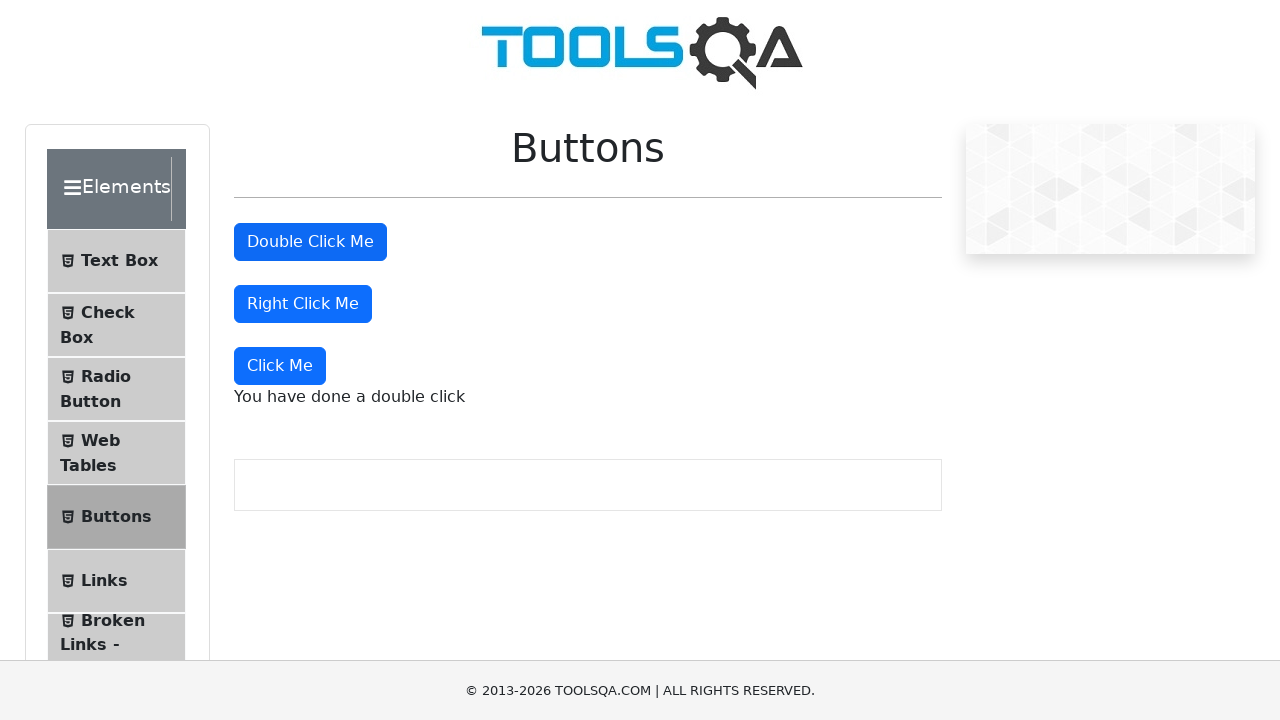

Waited for success message to appear
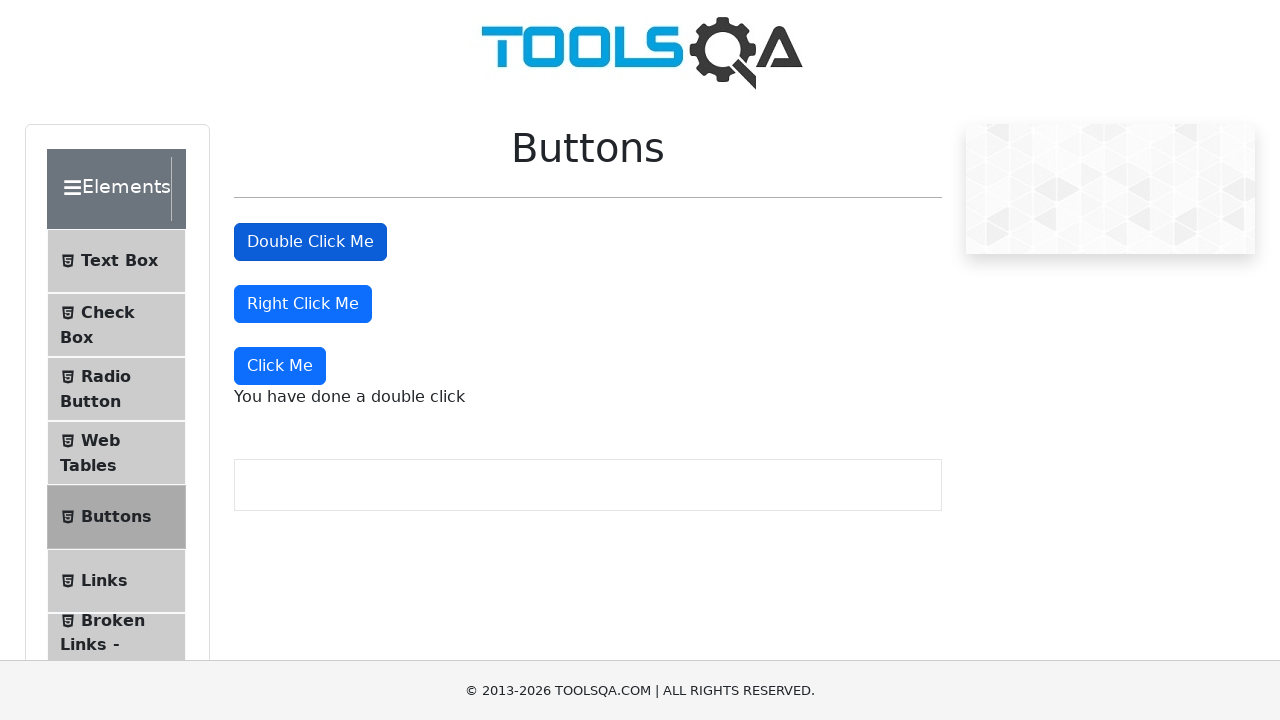

Located the success message element
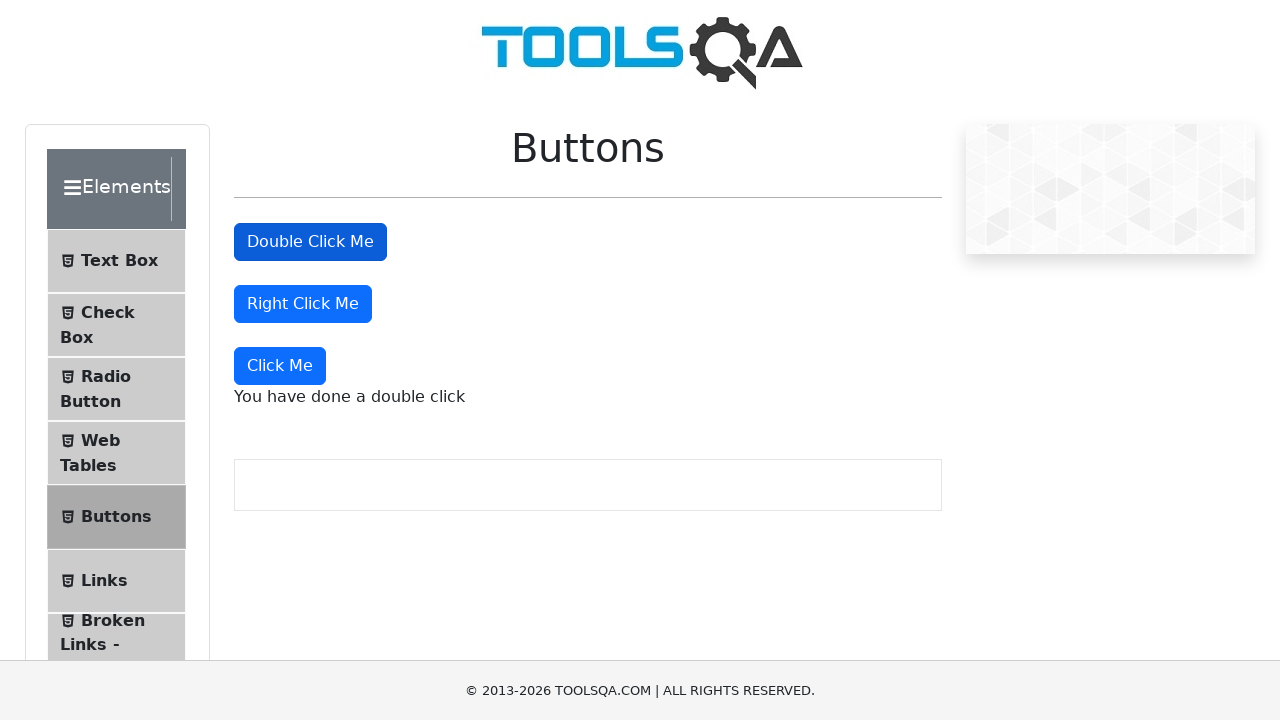

Verified success message displays 'You have done a double click'
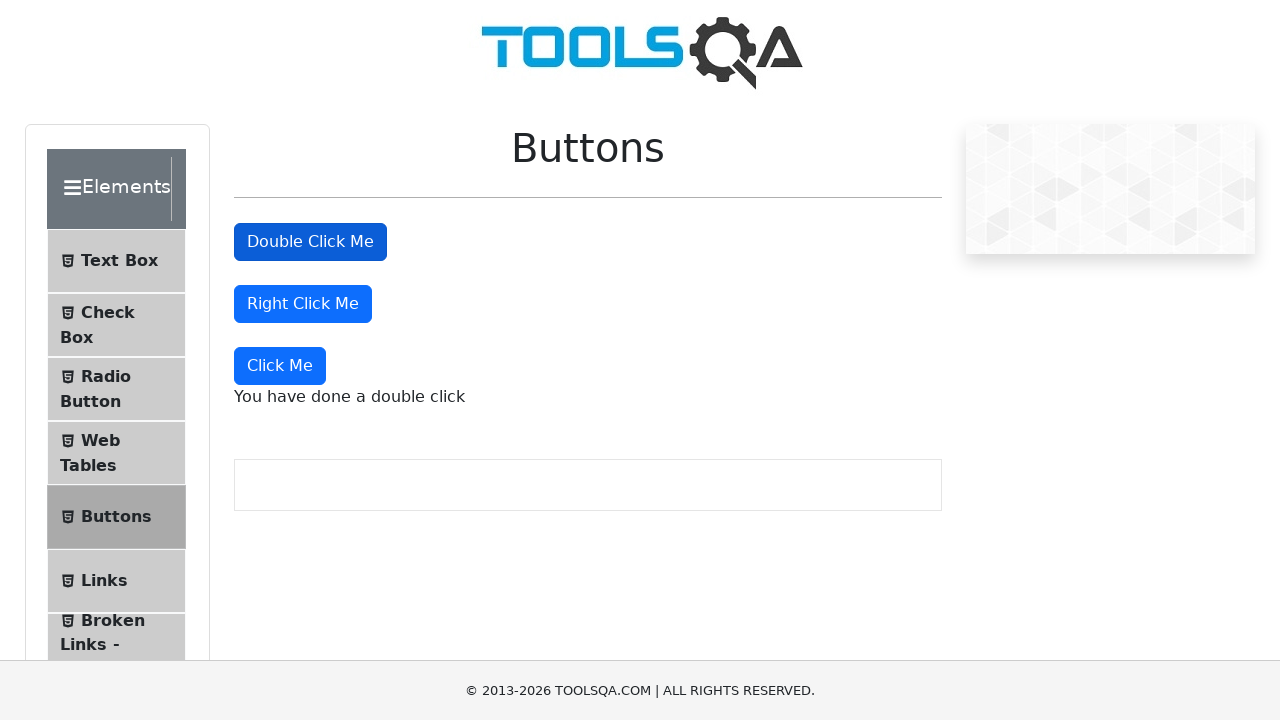

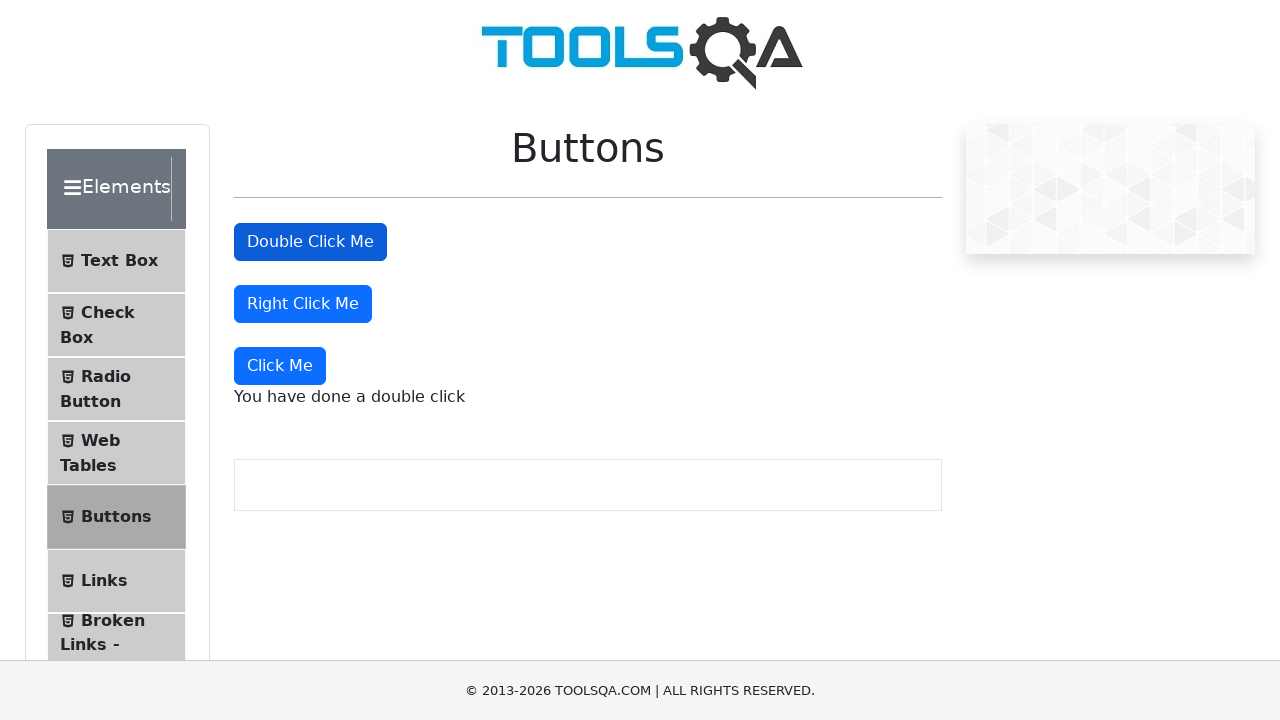